Tests JavaScript confirm dialog by clicking a button that triggers a confirm dialog and dismissing it

Starting URL: https://automationfc.github.io/basic-form/index.html

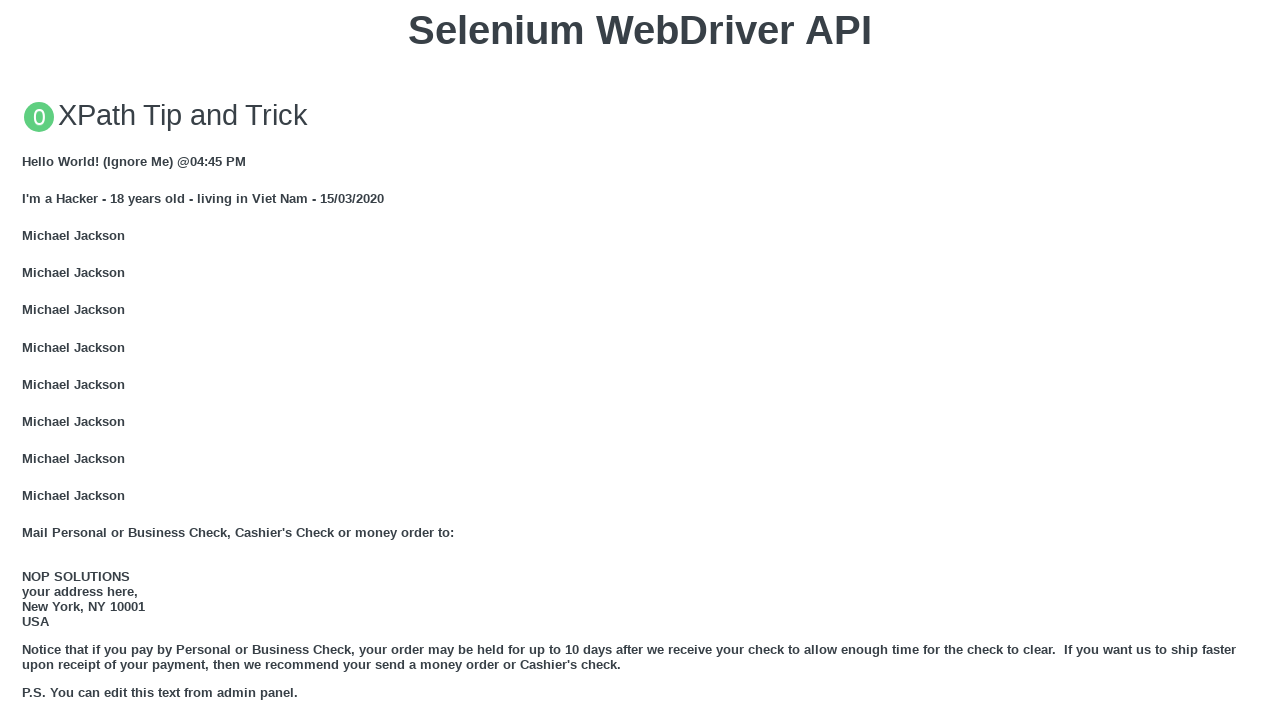

Set up dialog handler to dismiss confirm dialog
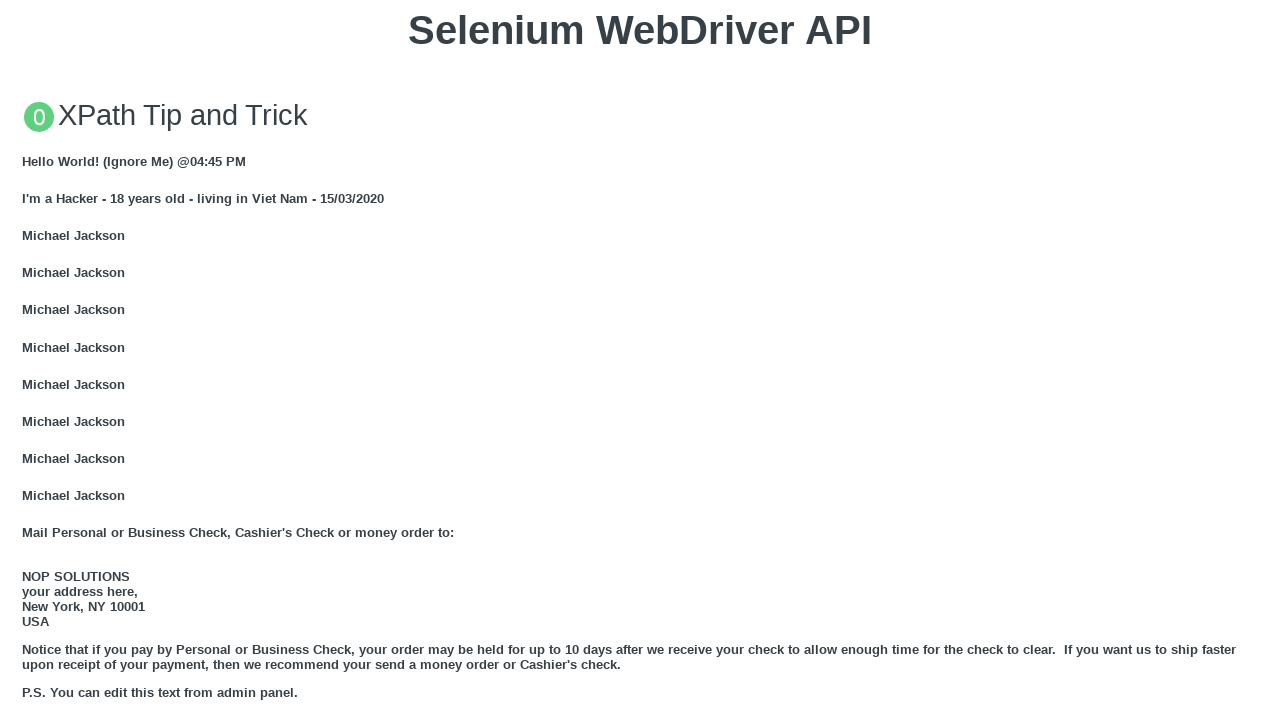

Clicked button to trigger JS Confirm dialog at (640, 360) on xpath=//button[text()='Click for JS Confirm']
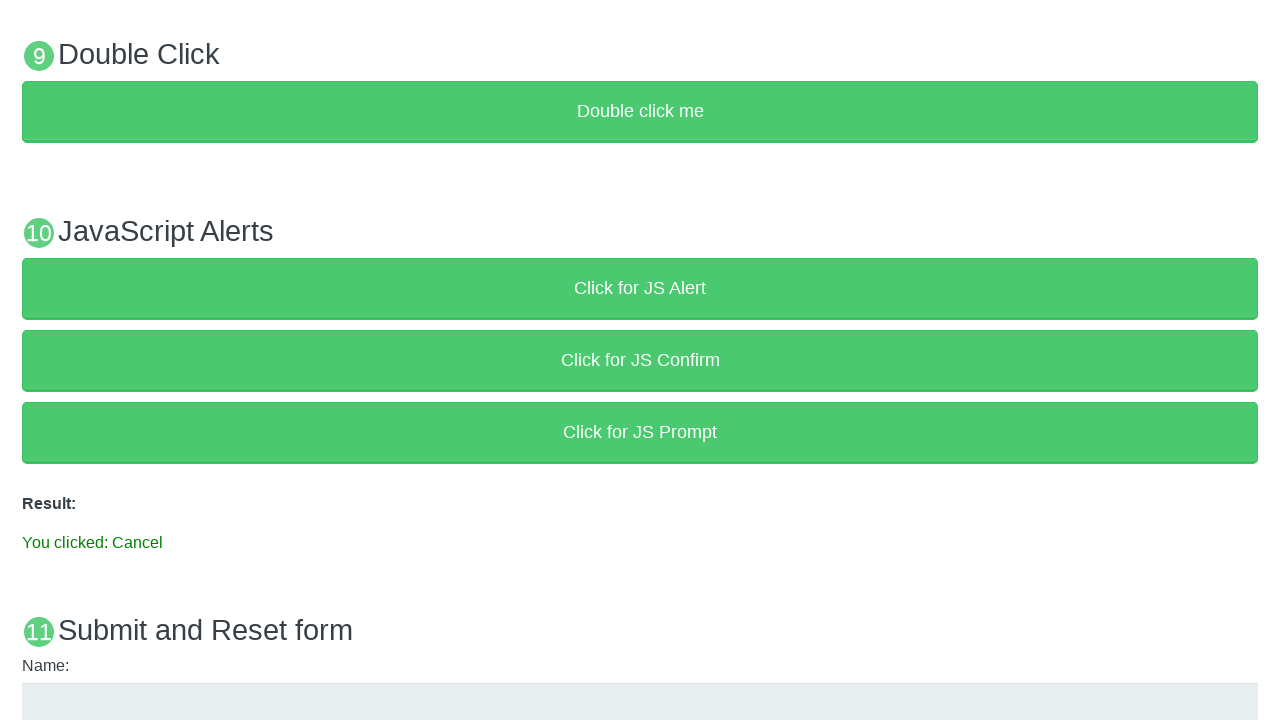

Verified 'You clicked: Cancel' message is displayed after dismissing confirm dialog
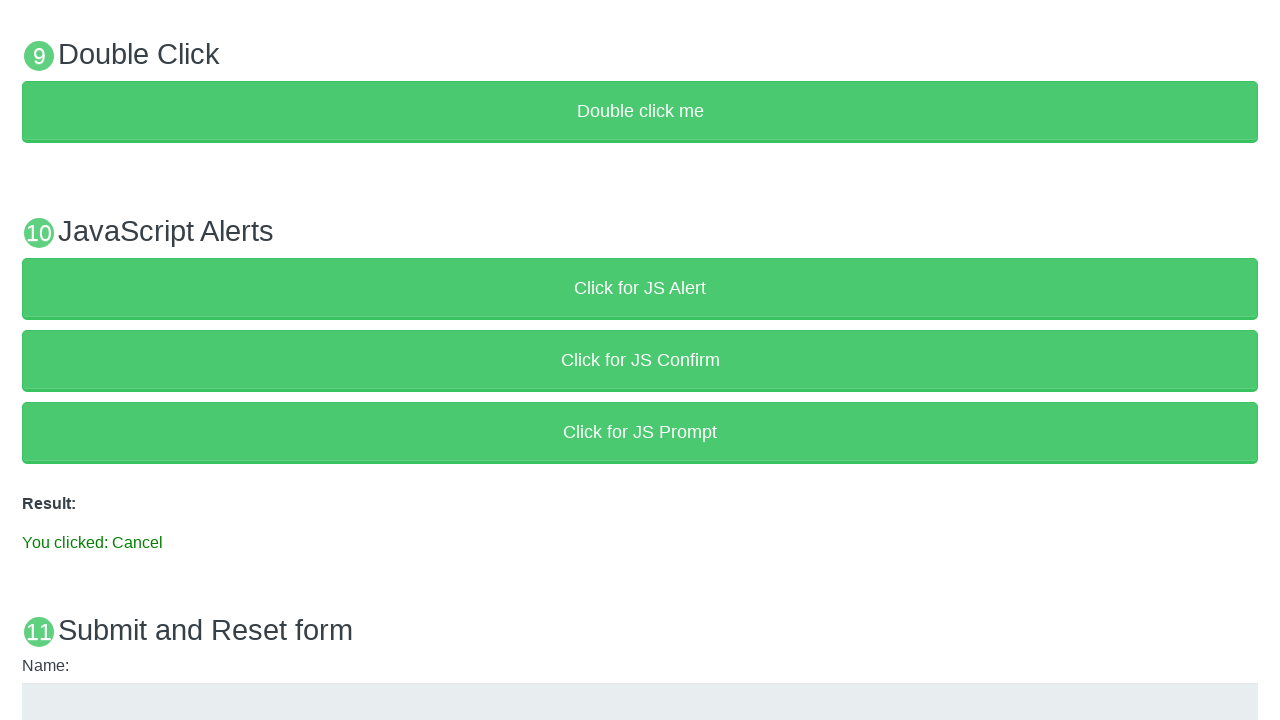

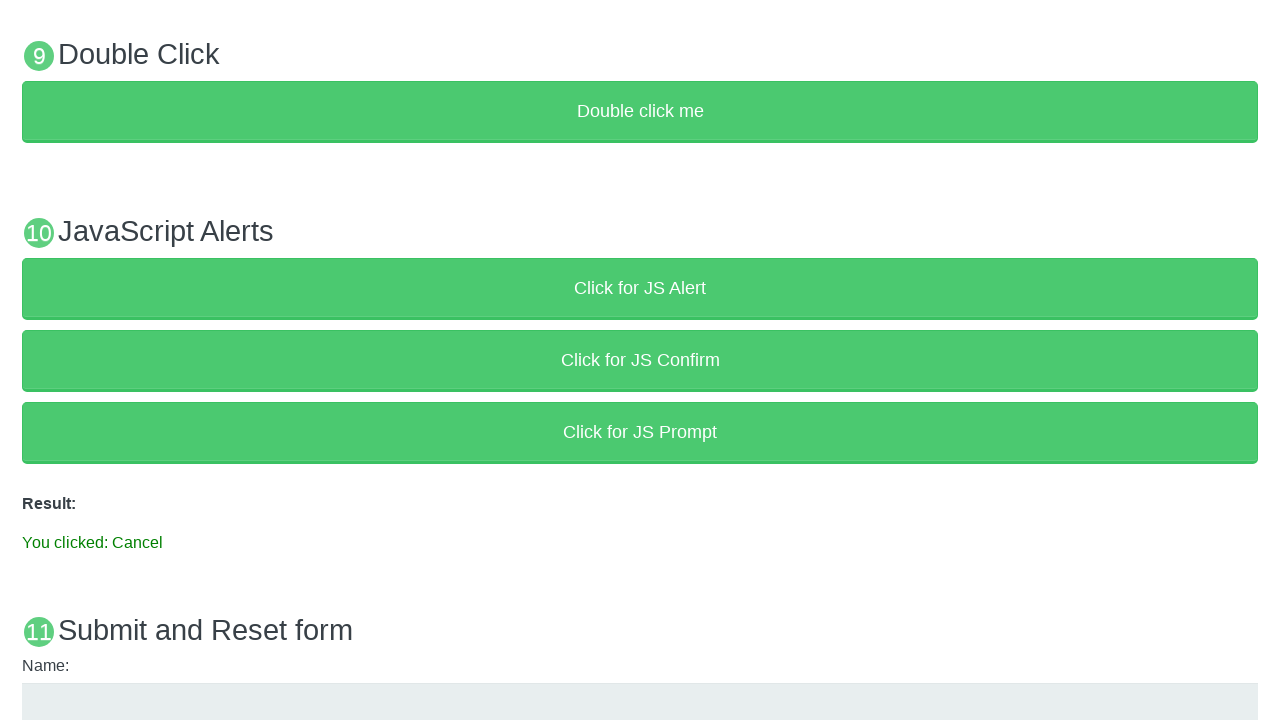